Tests mouse hover functionality by hovering over a dropdown button and clicking on a specific menu item from the revealed dropdown options

Starting URL: http://seleniumpractise.blogspot.com/2016/08/how-to-perform-mouse-hover-in-selenium.html

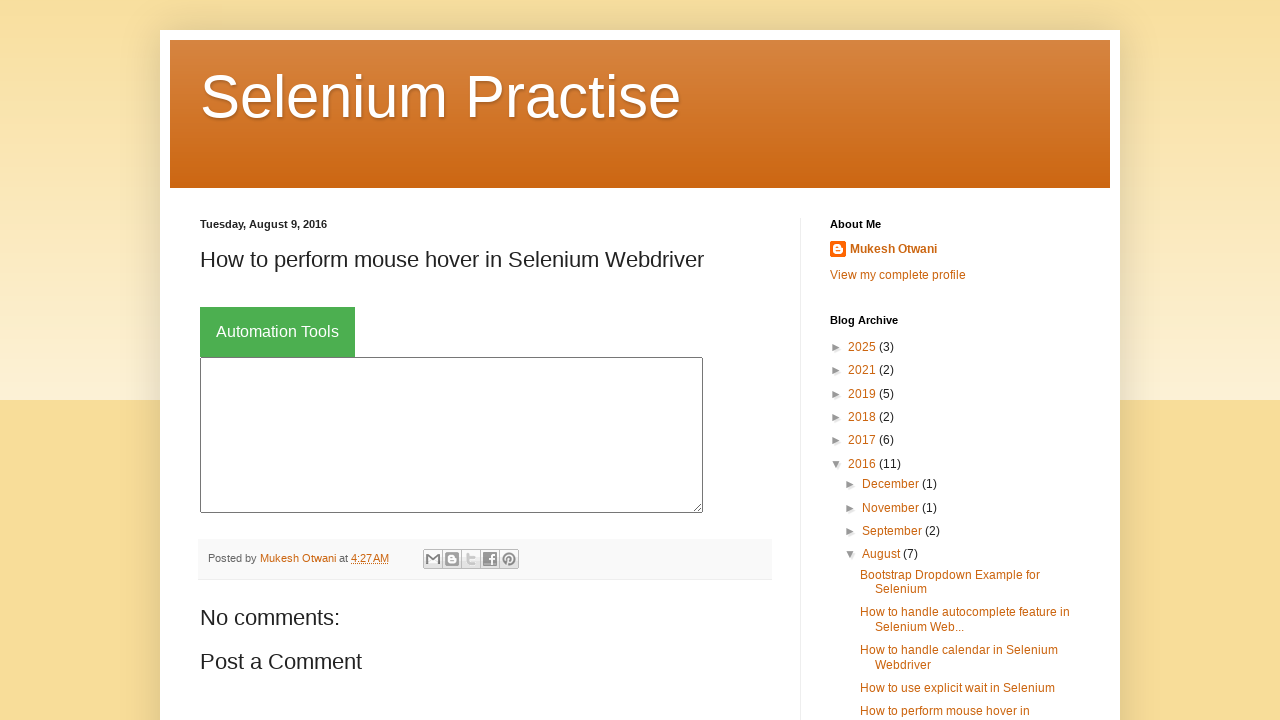

Hovered over 'Automation Tools' dropdown button at (278, 332) on xpath=//button[@class='dropbtn' and text()='Automation Tools']
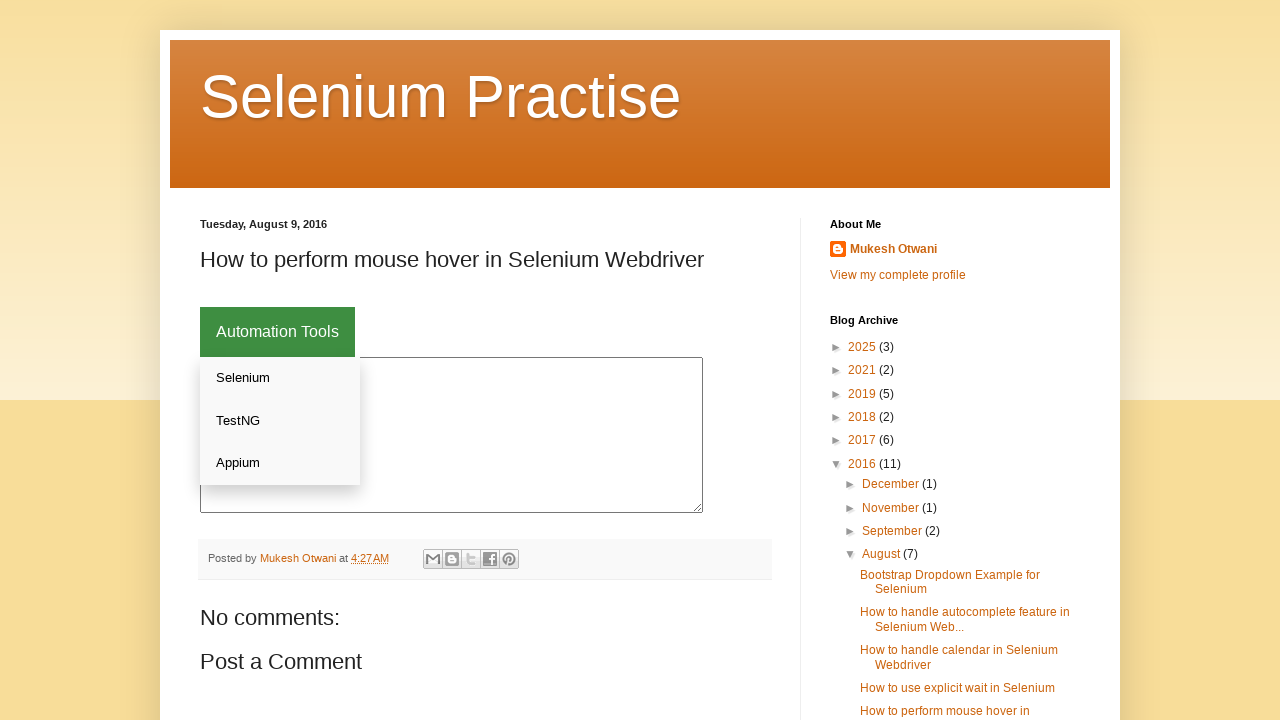

Dropdown content became visible after hover
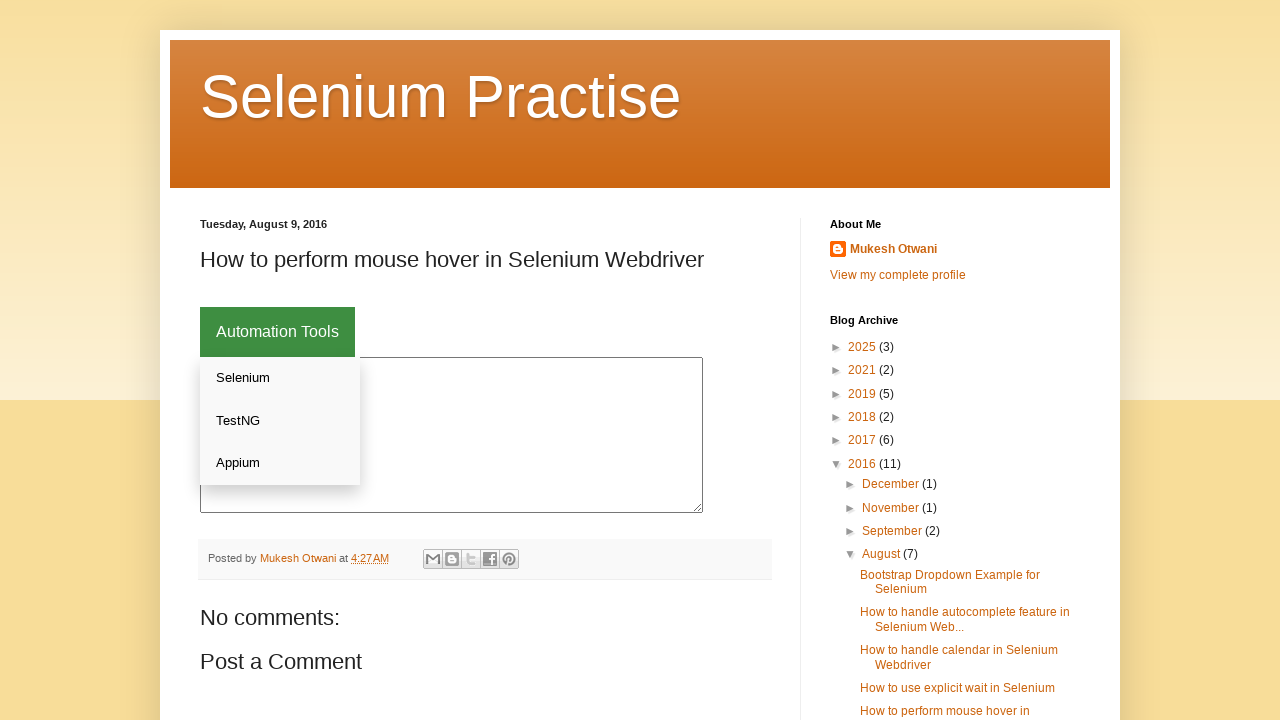

Clicked on 'Selenium' menu item from dropdown options at (280, 378) on xpath=//div[@class='dropdown-content']/a[text()='Selenium']
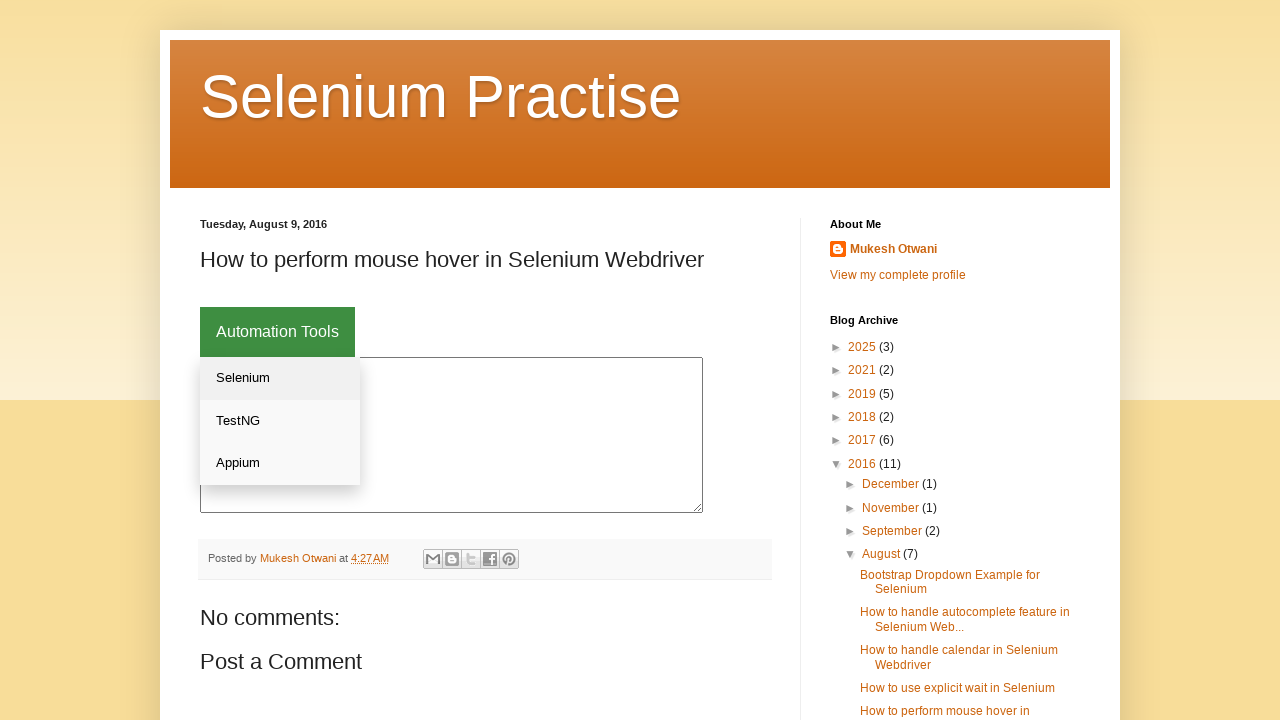

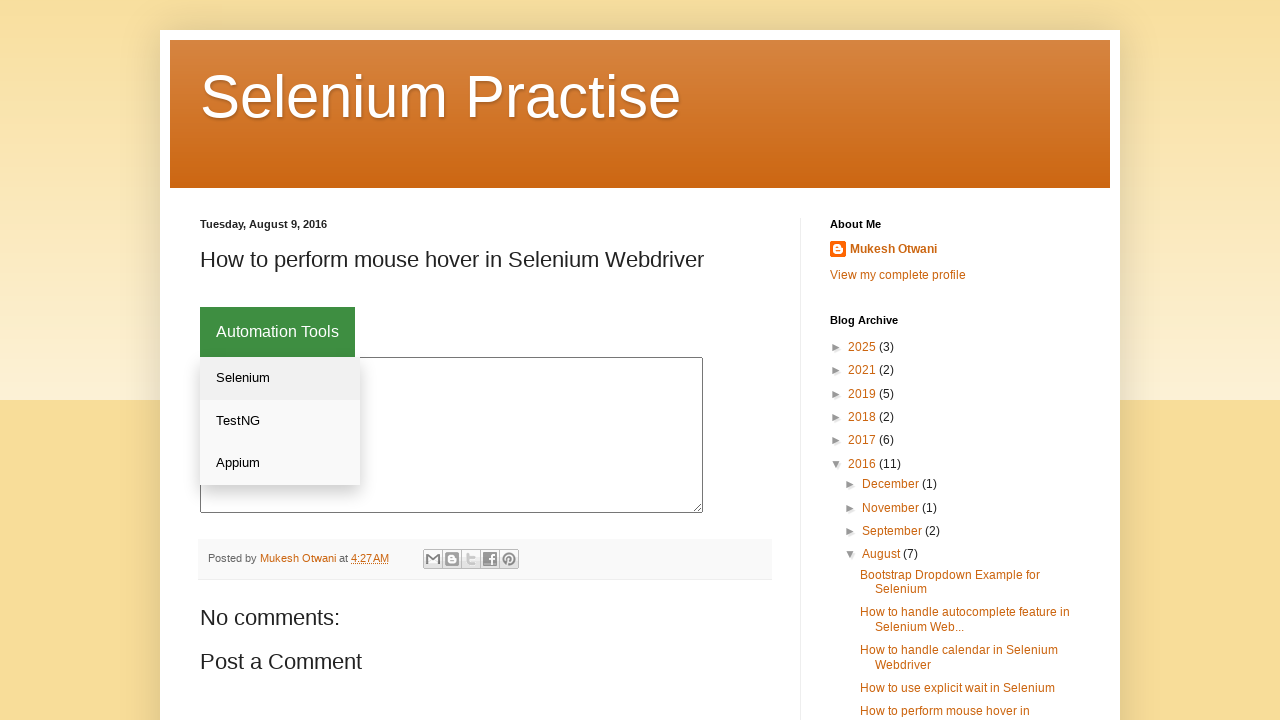